Waits for paragraph element to have a specific color style attribute, then verifies its text content

Starting URL: https://kristinek.github.io/site/examples/sync

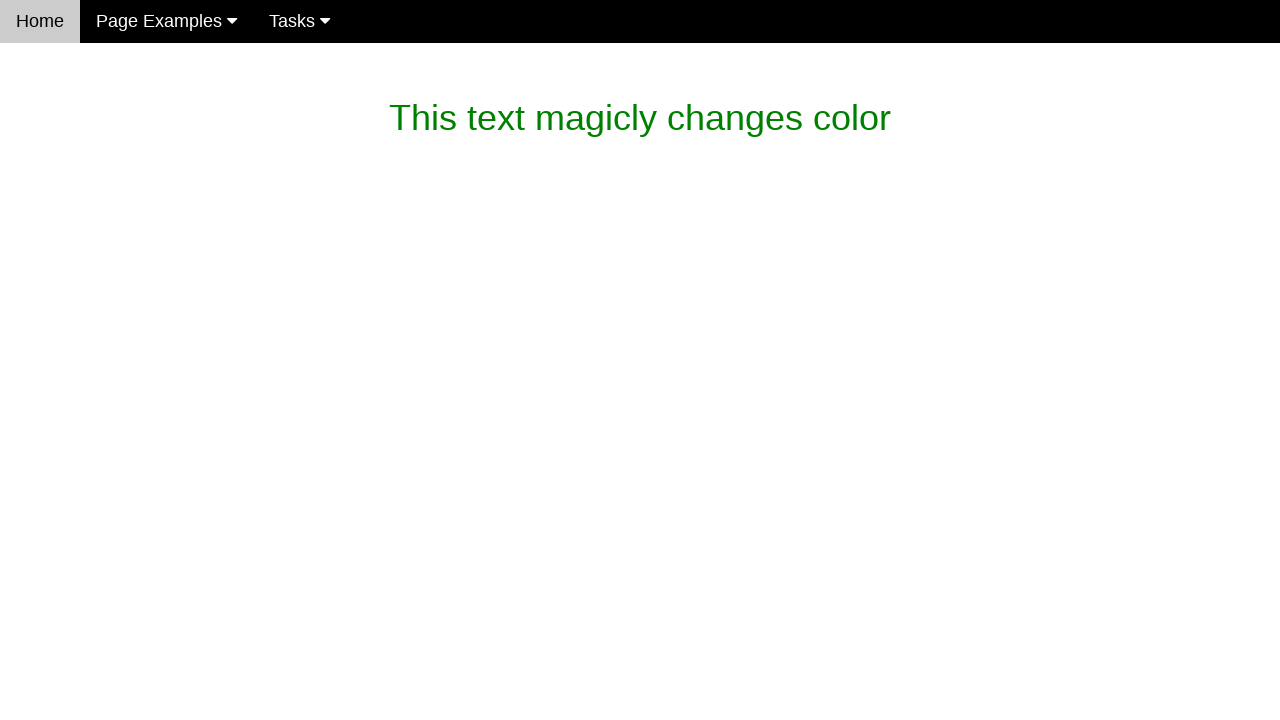

Waited for paragraph element to have color style attribute 'color: rgb(119, 119, 119);'
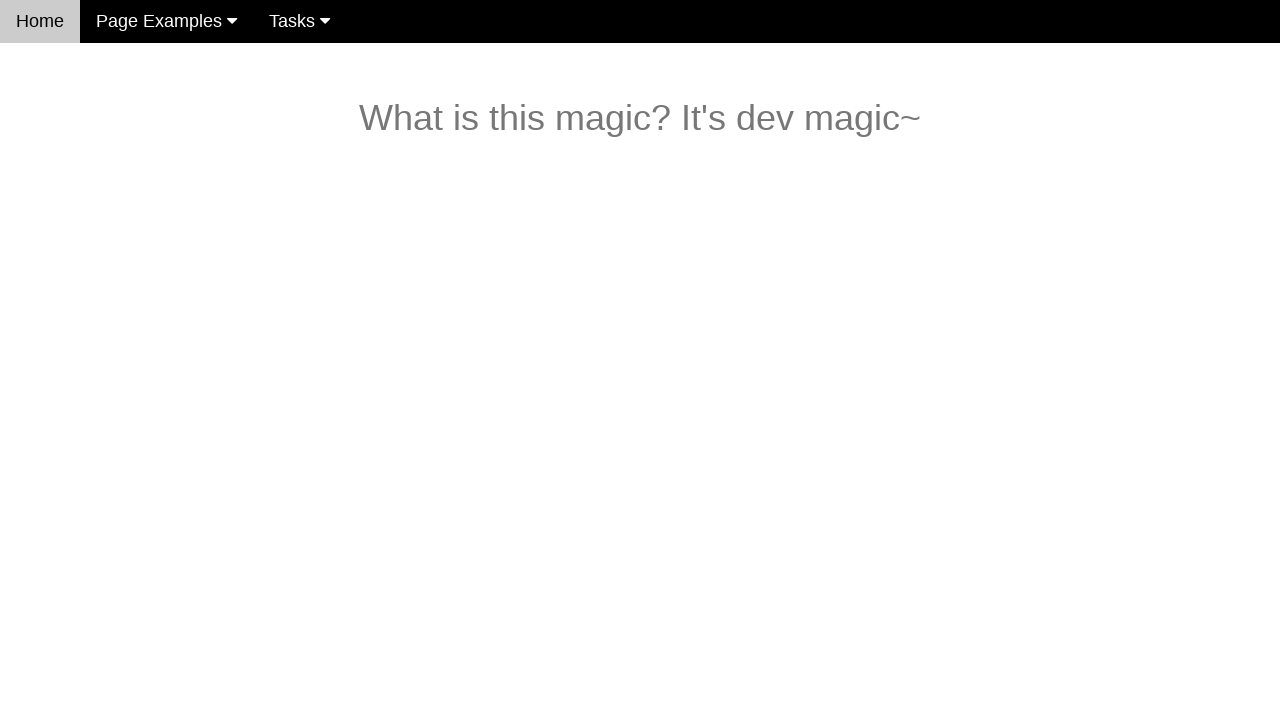

Verified paragraph text content equals 'What is this magic? It's dev magic~'
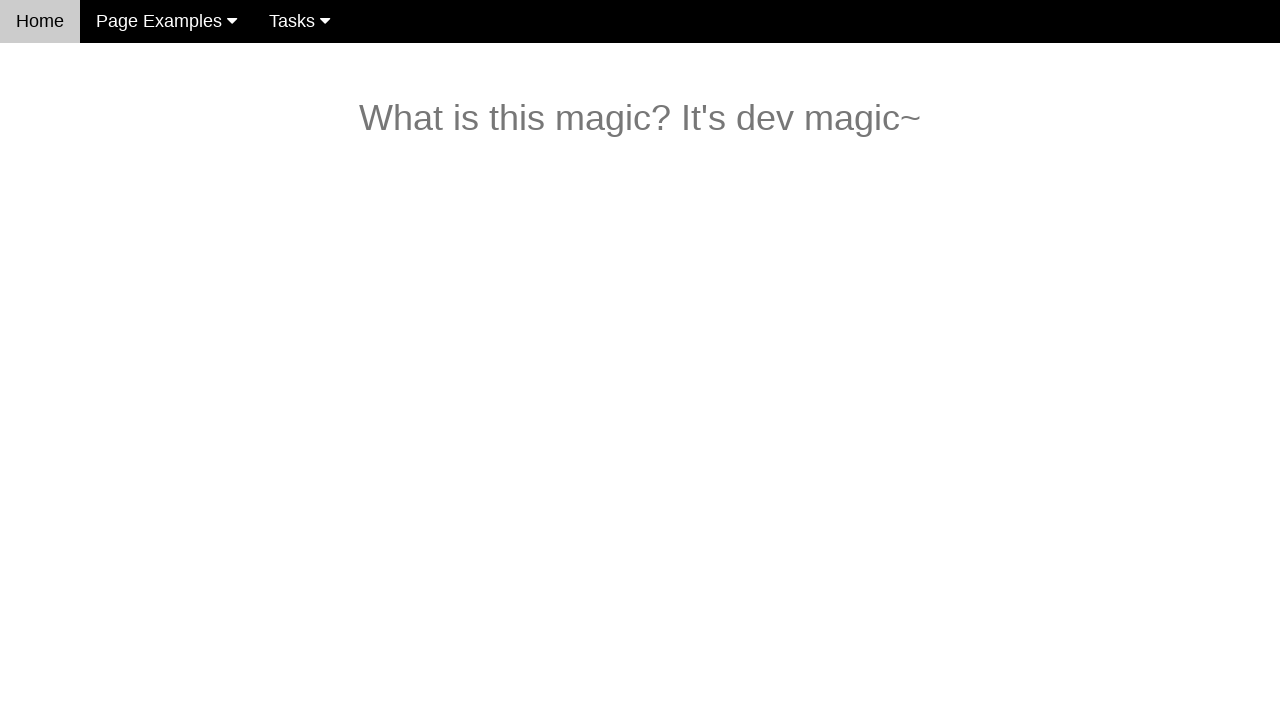

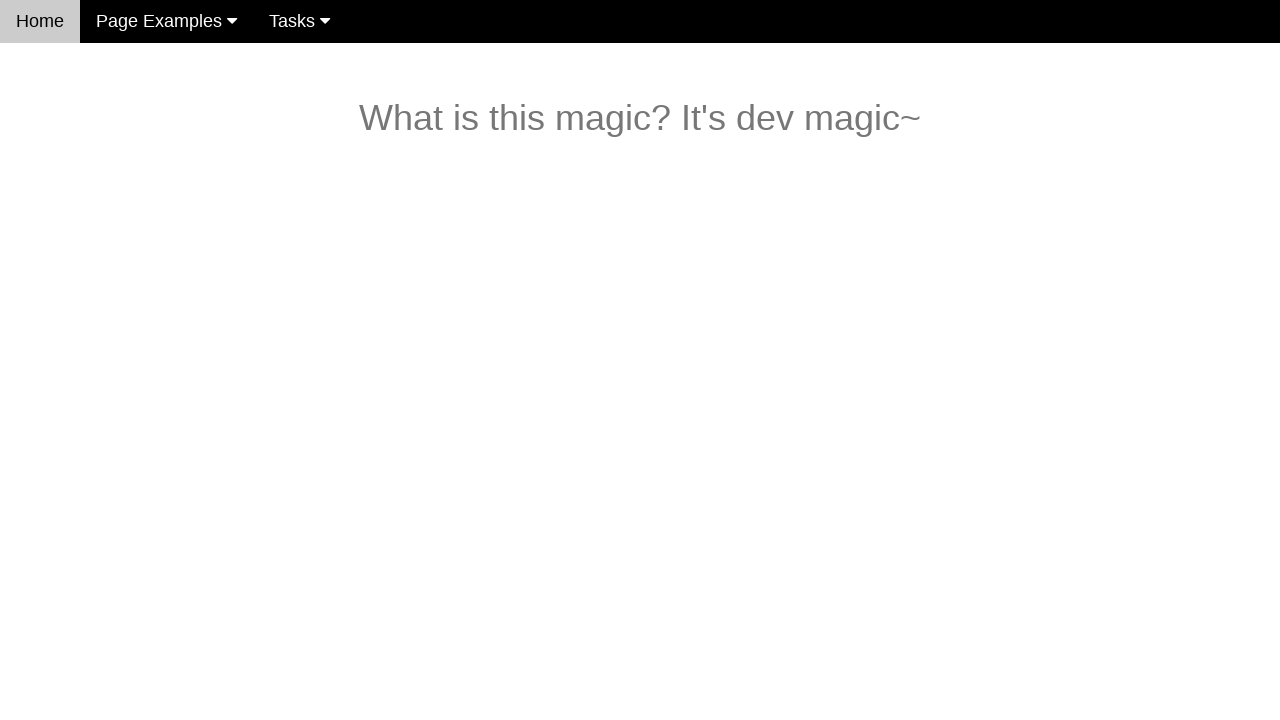